Tests an explicit wait scenario where the script waits for a price to change to $100, then clicks a book button, calculates a mathematical answer based on a displayed value, submits it, and handles an alert.

Starting URL: http://suninjuly.github.io/explicit_wait2.html

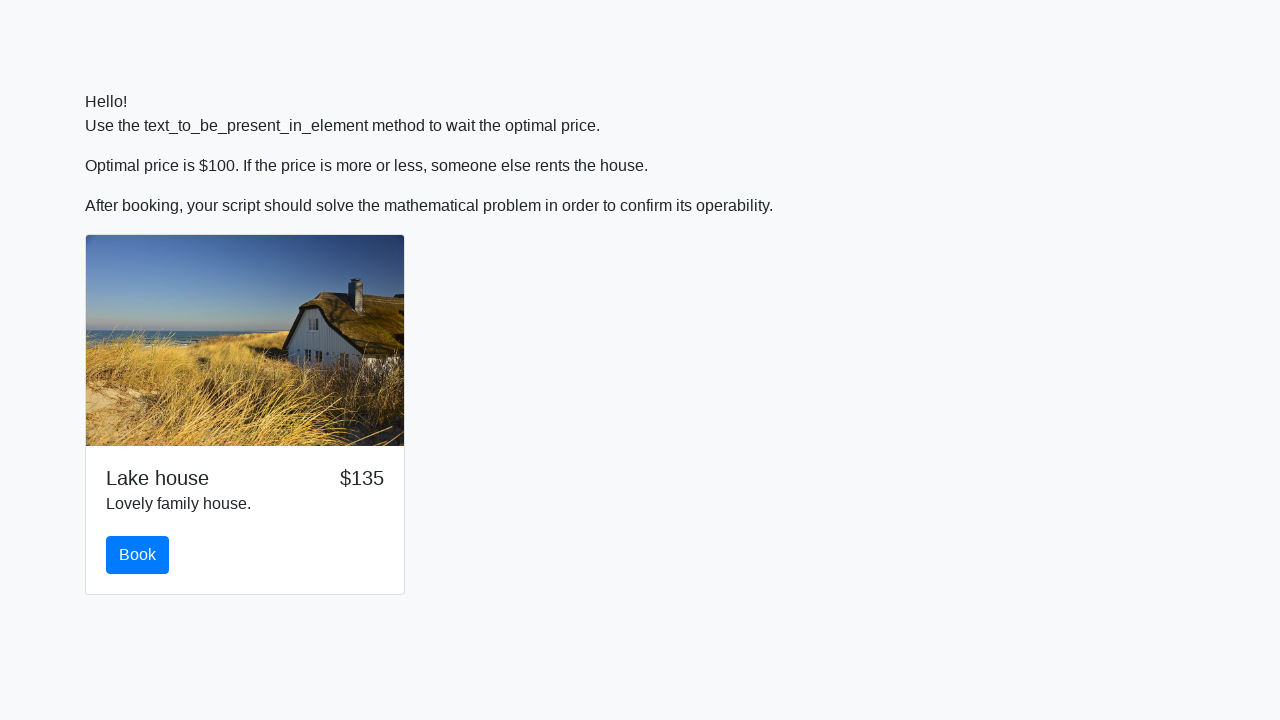

Waited for price to change to $100
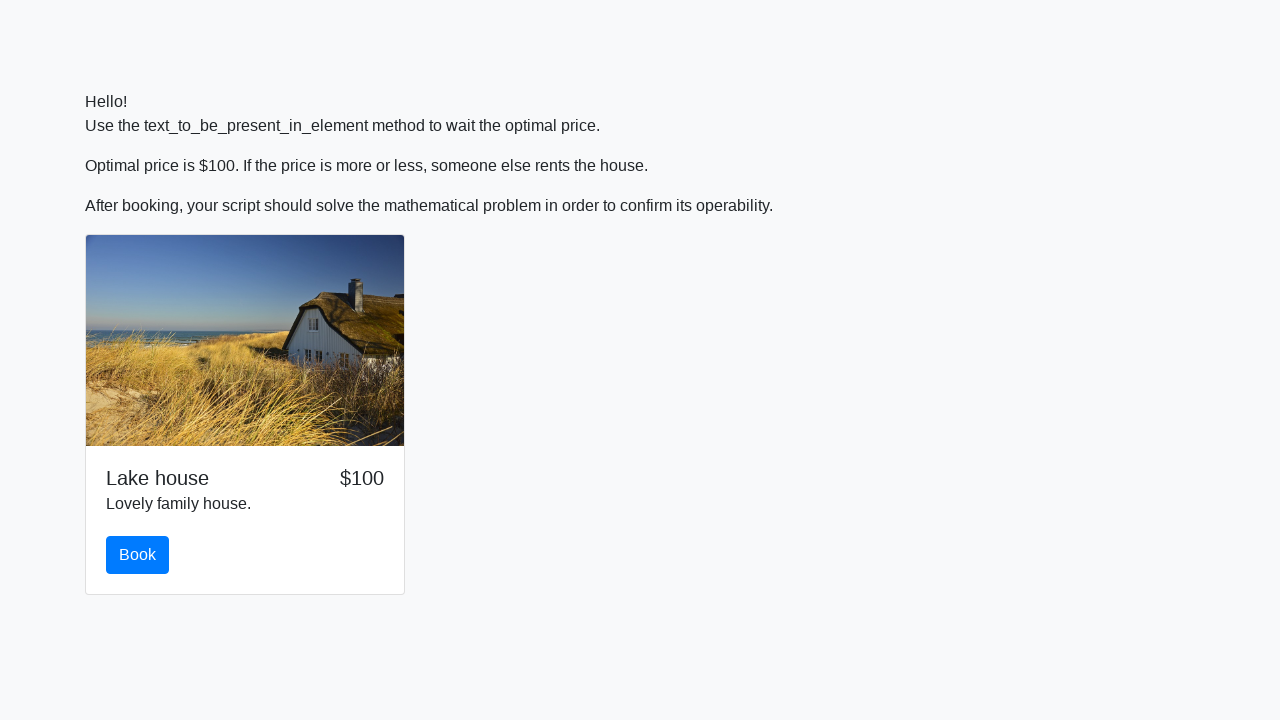

Clicked the book button at (138, 555) on #book
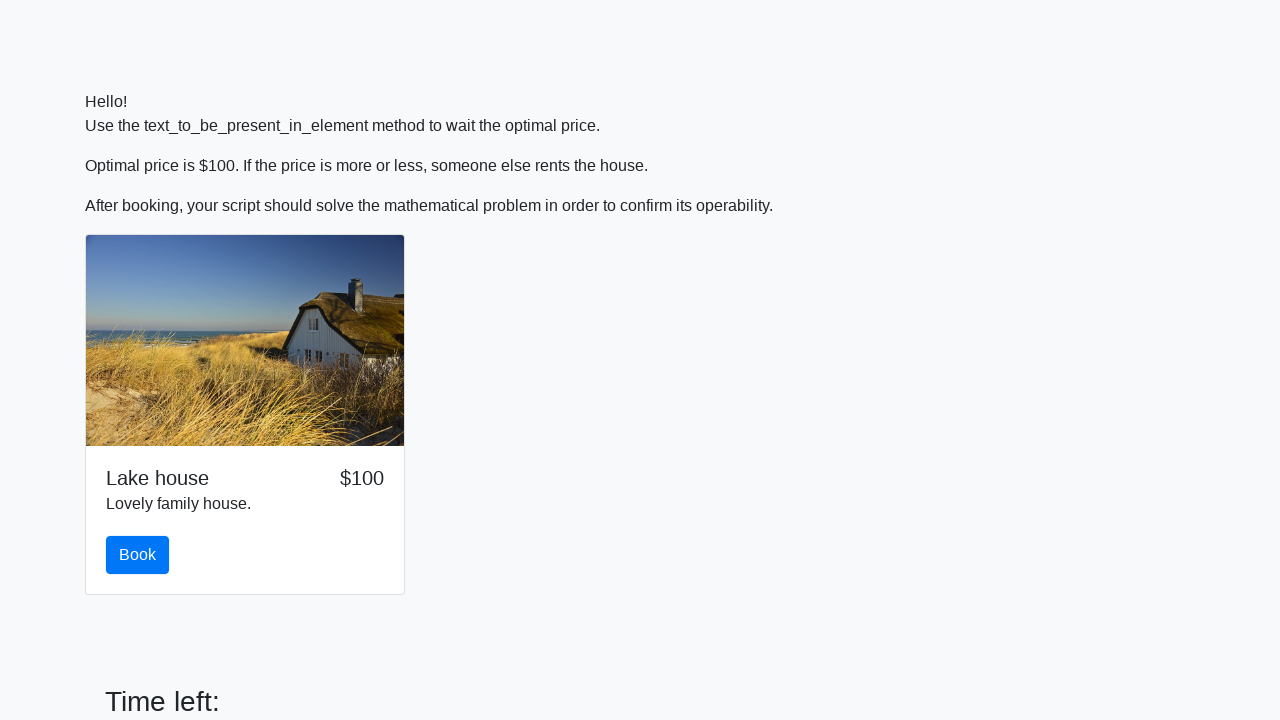

Retrieved input value: 197
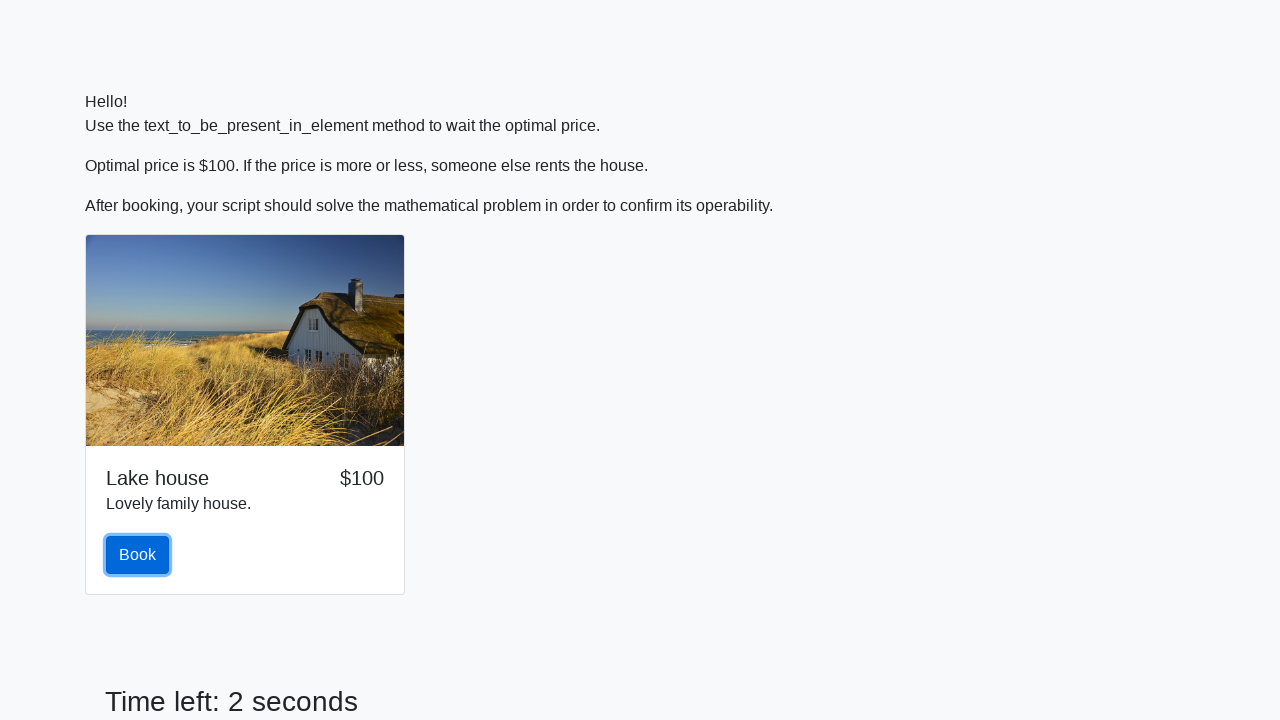

Calculated mathematical answer: 2.256506610967826
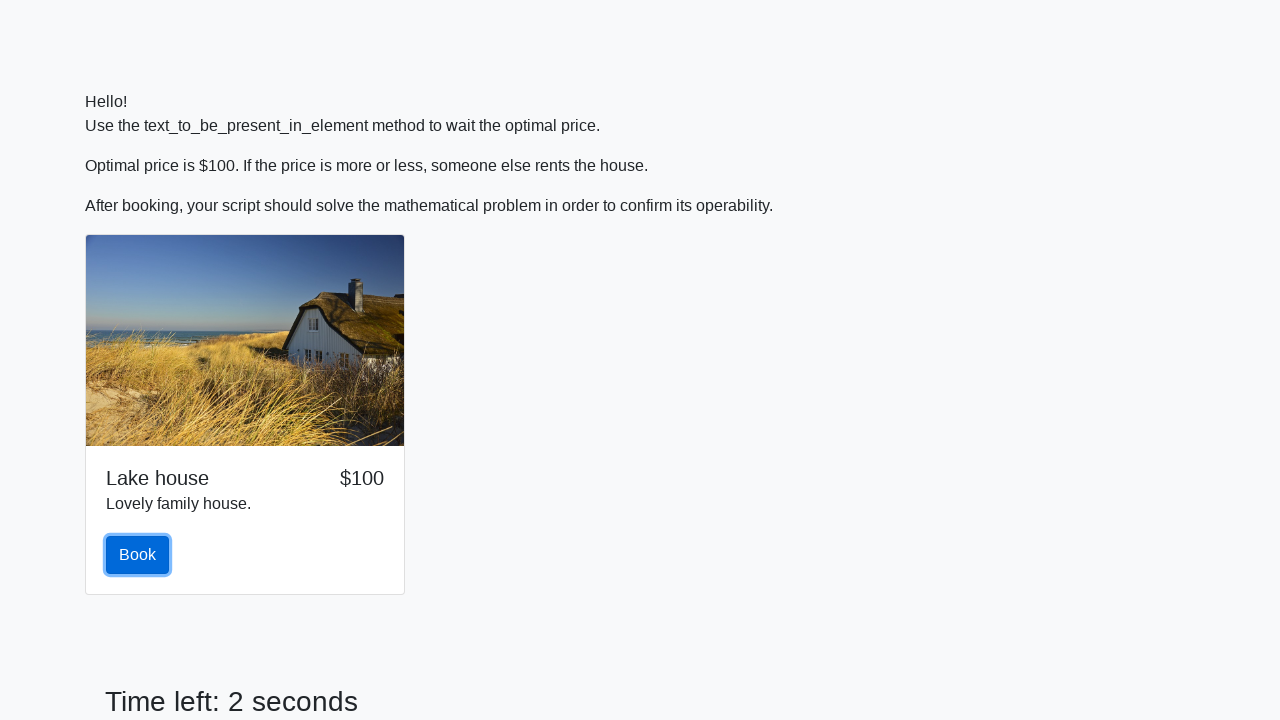

Filled answer field with calculated value on #answer
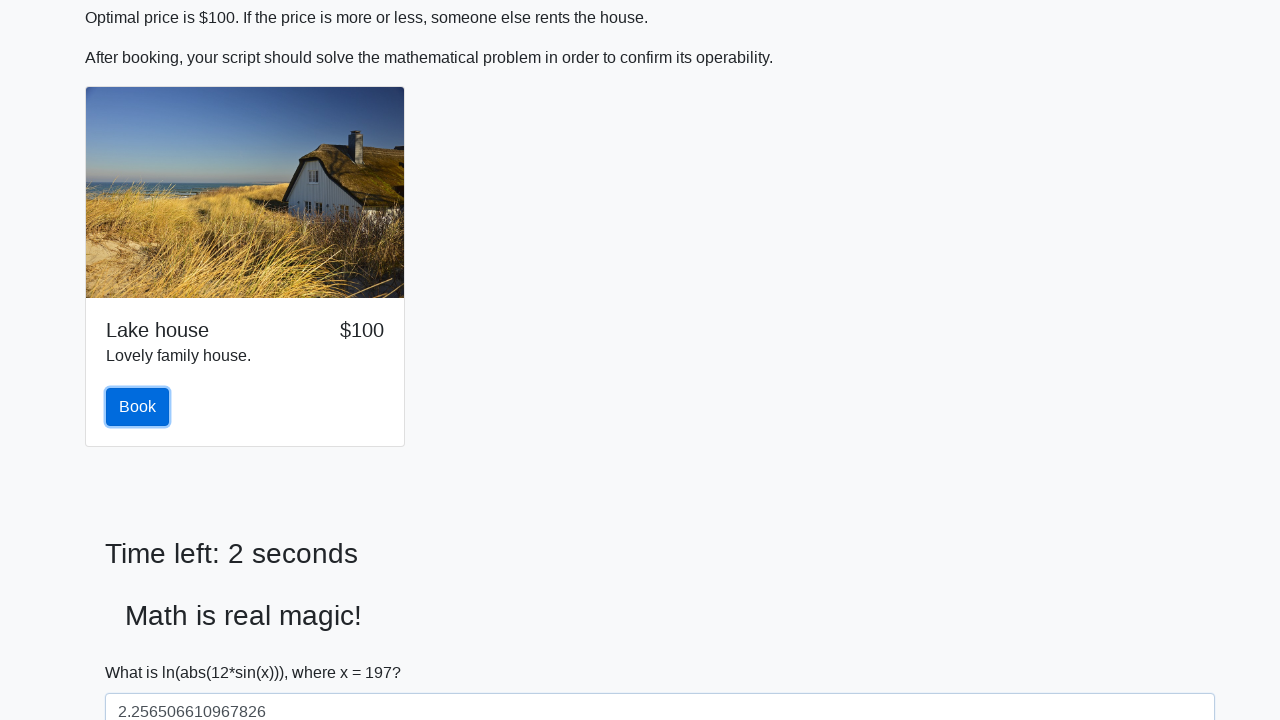

Clicked the solve button at (143, 651) on #solve
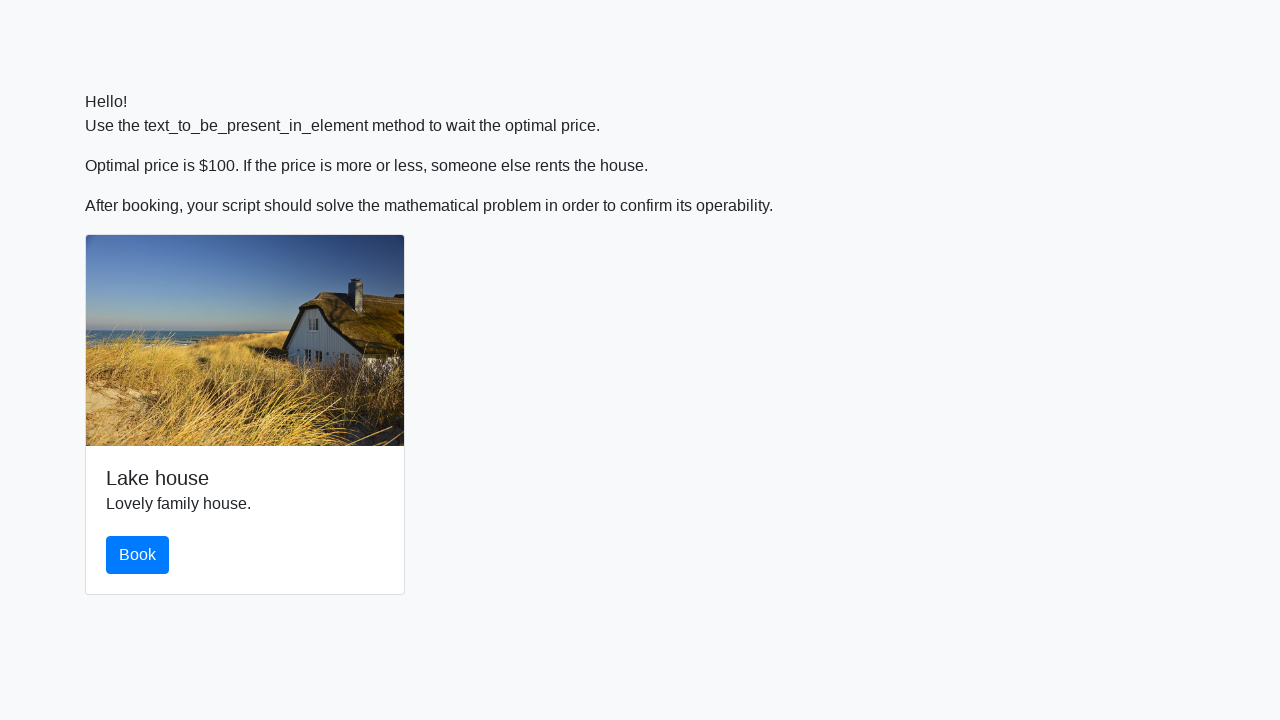

Set up alert handler to accept dialog
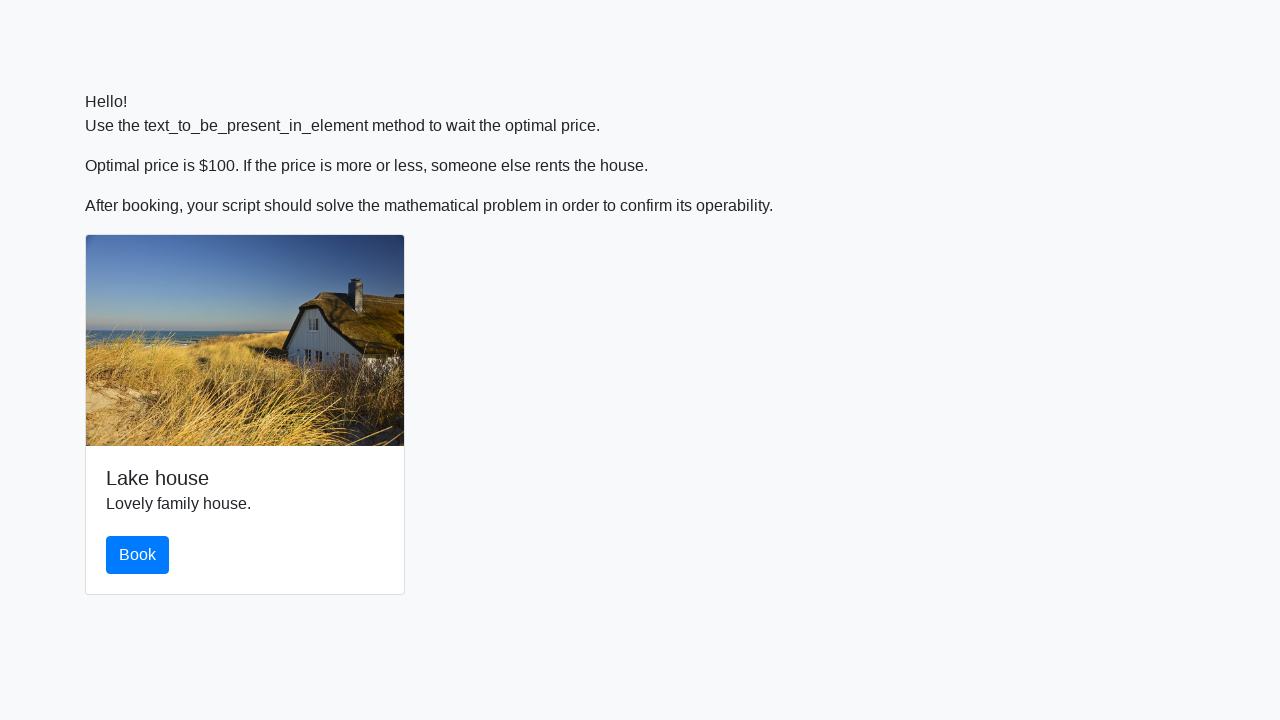

Waited 1 second for alert to appear and be handled
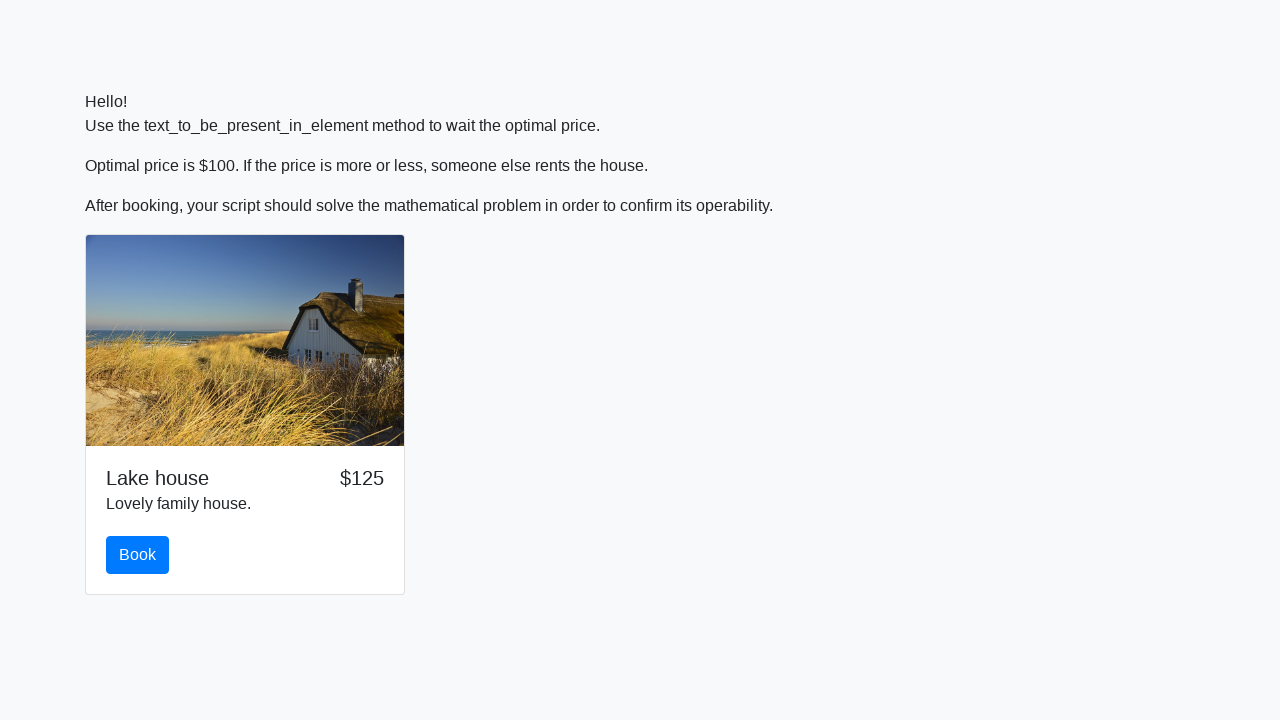

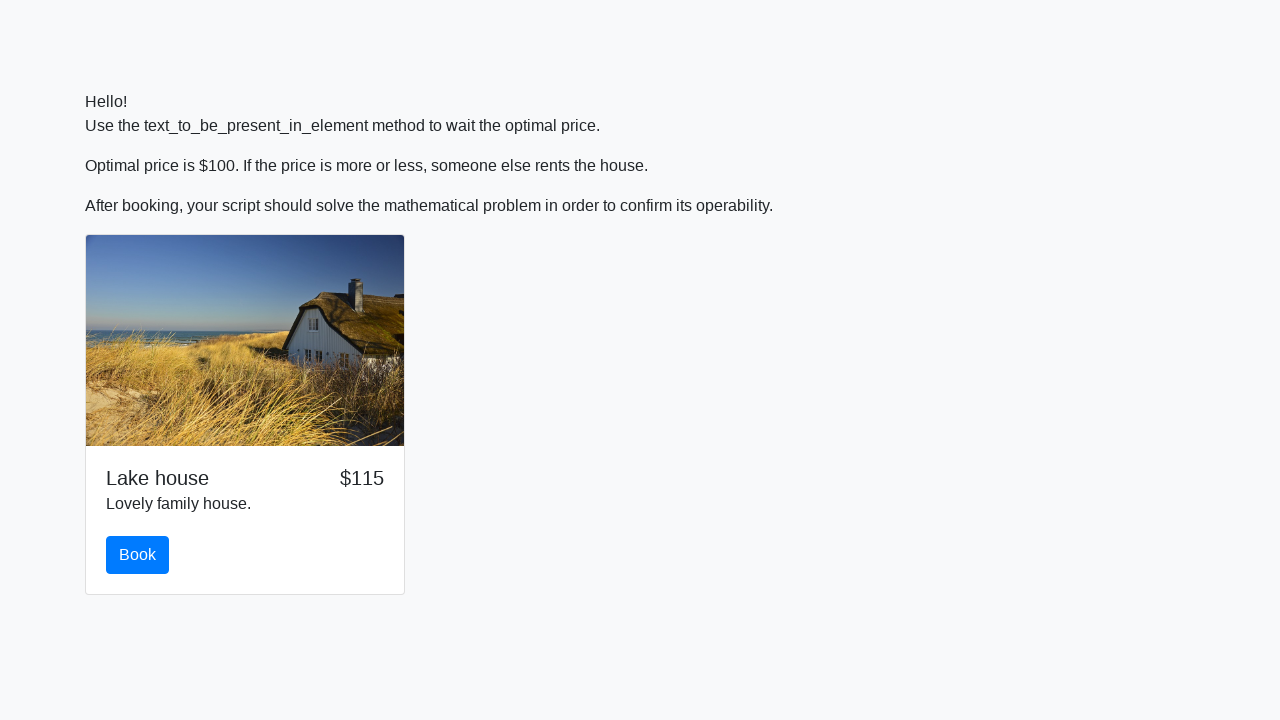